Fills a form field using keyboard actions with shift key to type text in uppercase

Starting URL: https://awesomeqa.com/practice.html

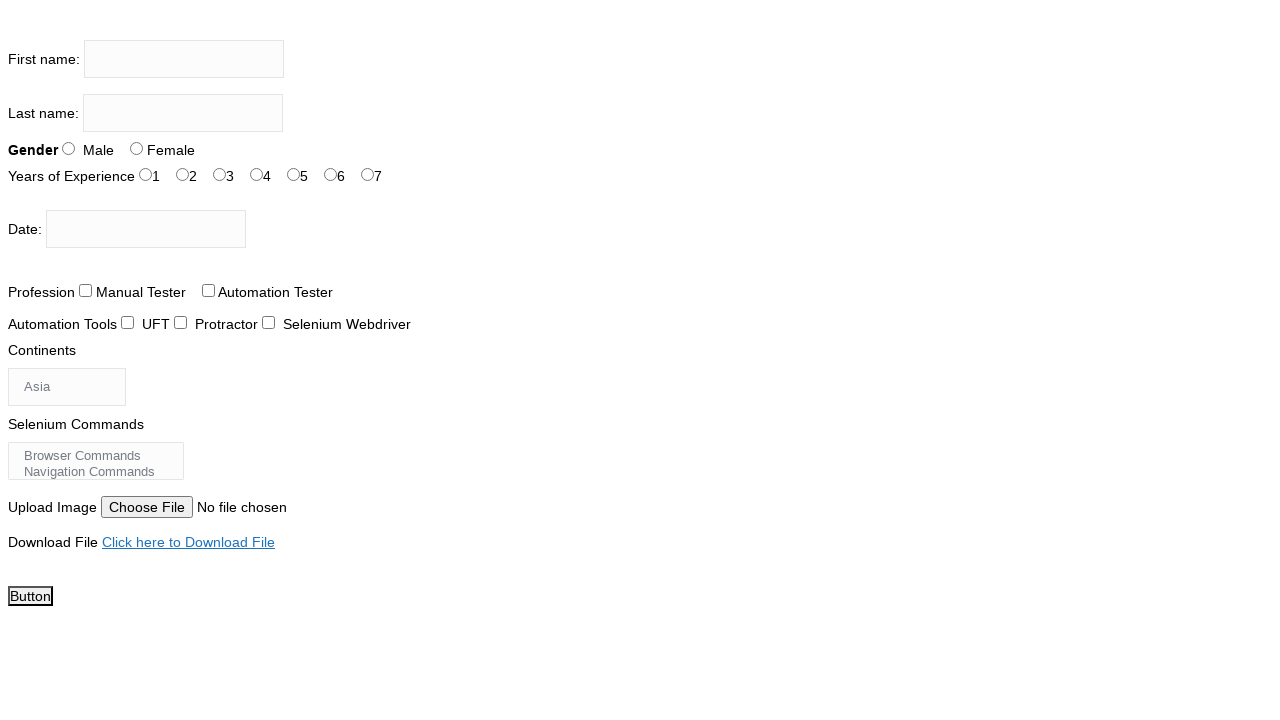

Navigated to https://awesomeqa.com/practice.html
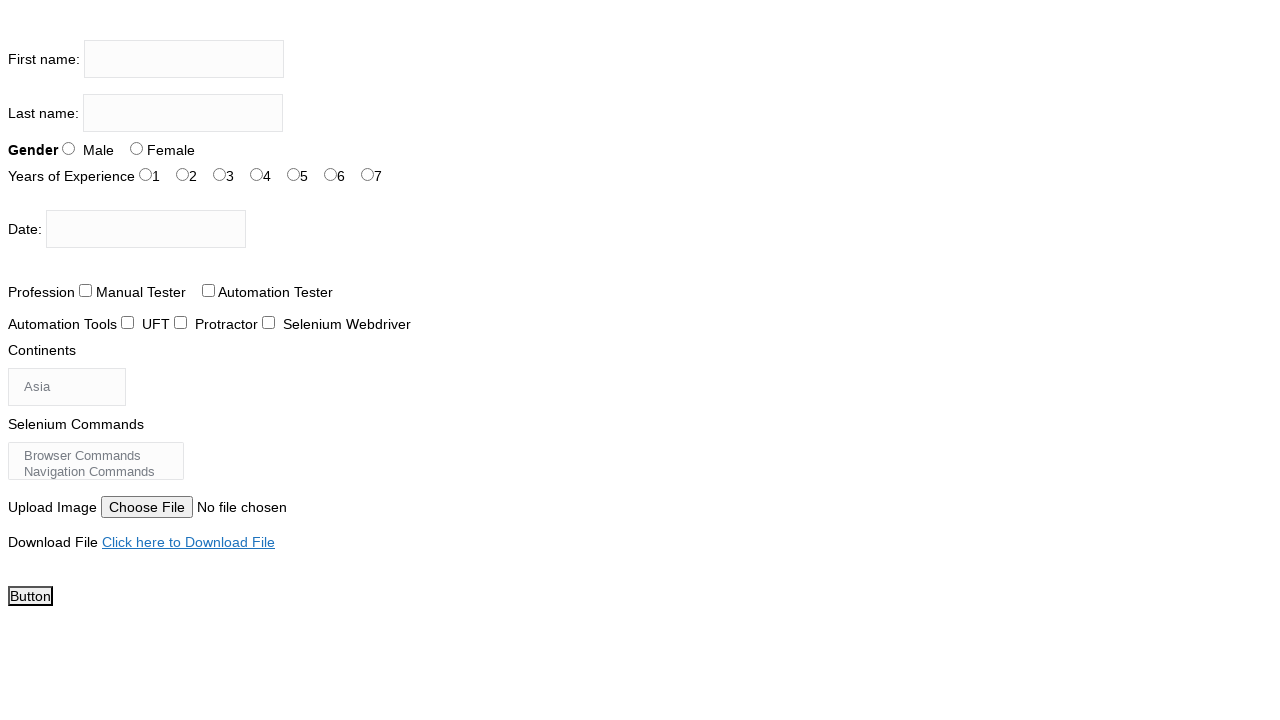

Filled firstname field with 'THE TESTING ACADEMY' using keyboard actions with shift key on input[name='firstname']
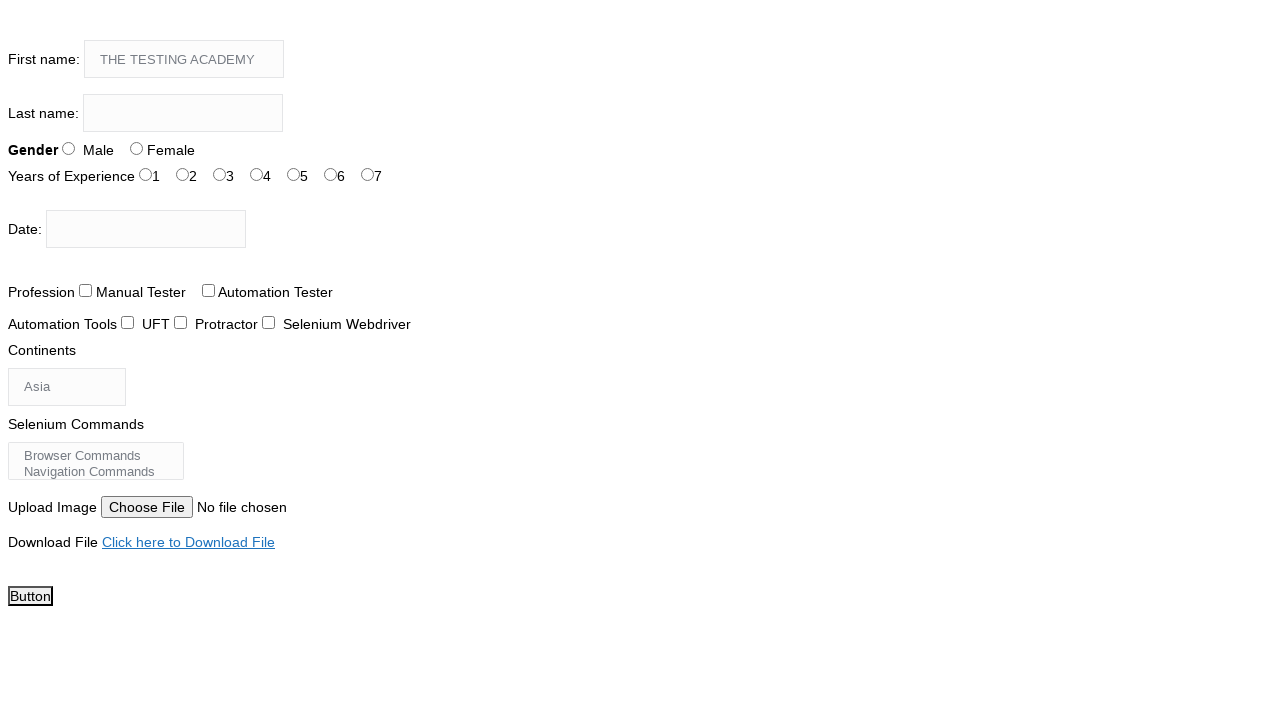

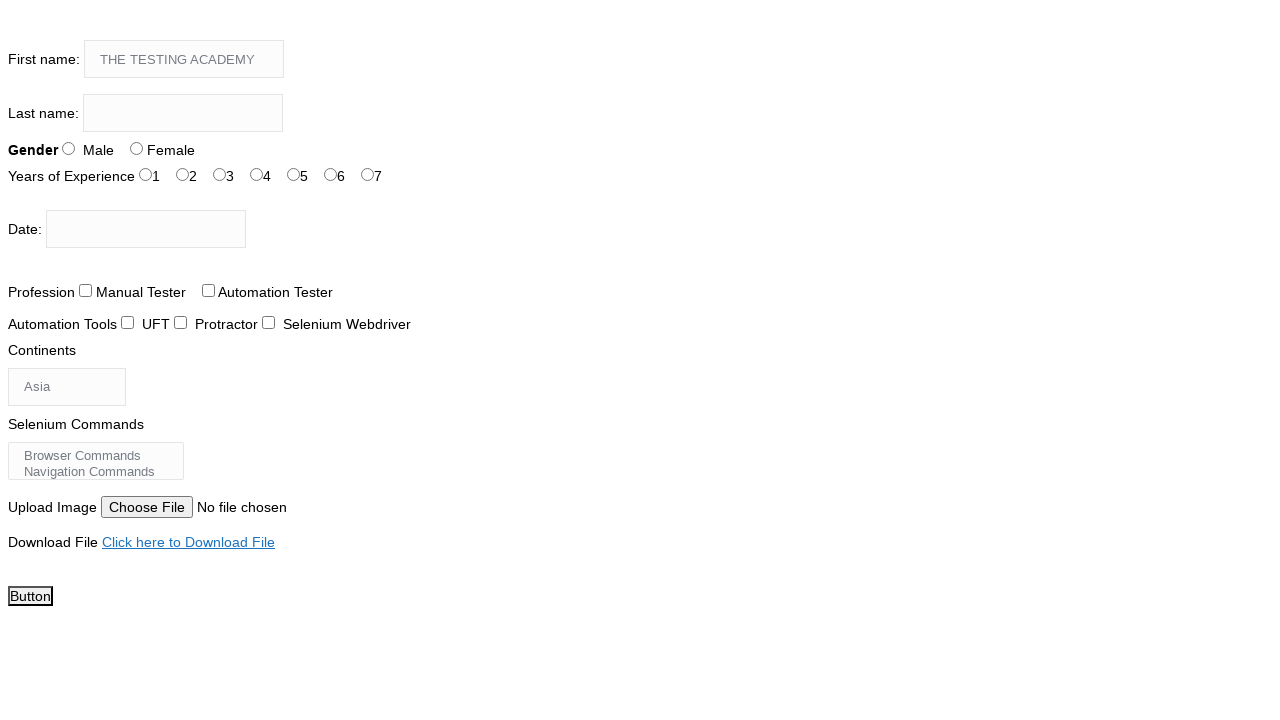